Tests a registration form by filling in first name, last name, and email fields in the first block, then submitting and verifying the success message.

Starting URL: http://suninjuly.github.io/registration1.html

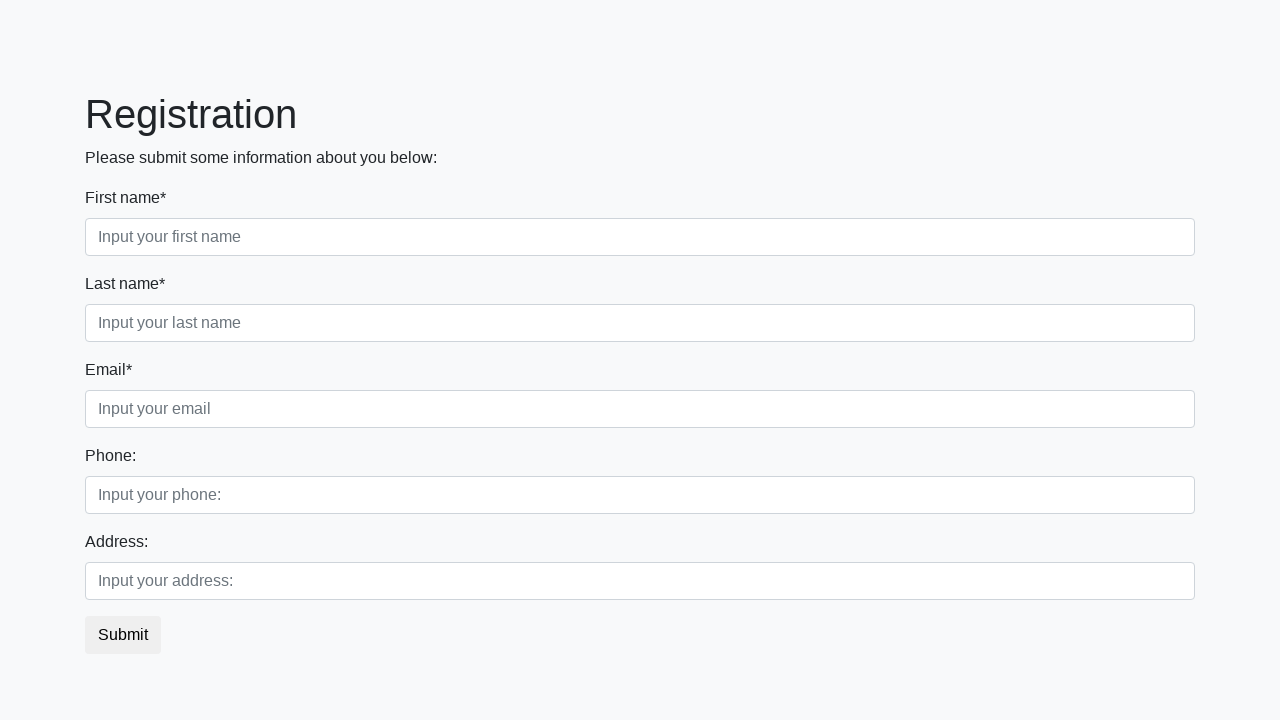

Filled first name field with 'Ilon' on .first_block .first
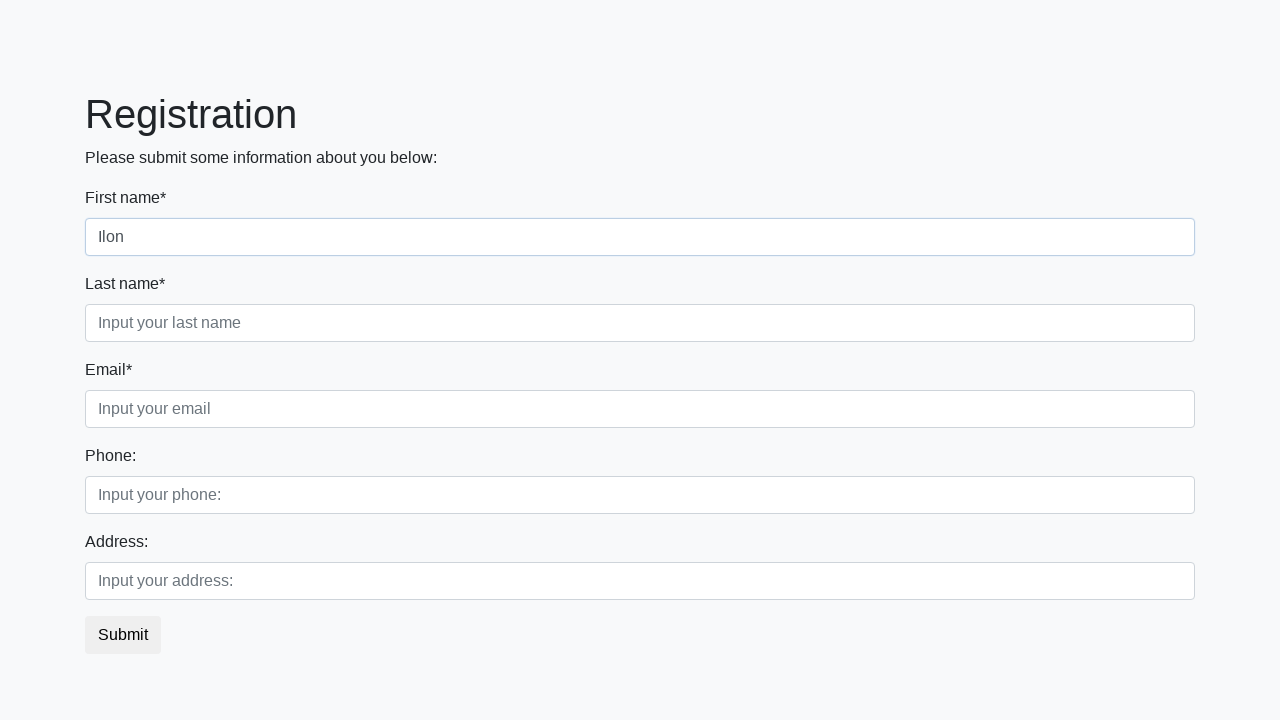

Filled last name field with 'Musk' on .first_block .second
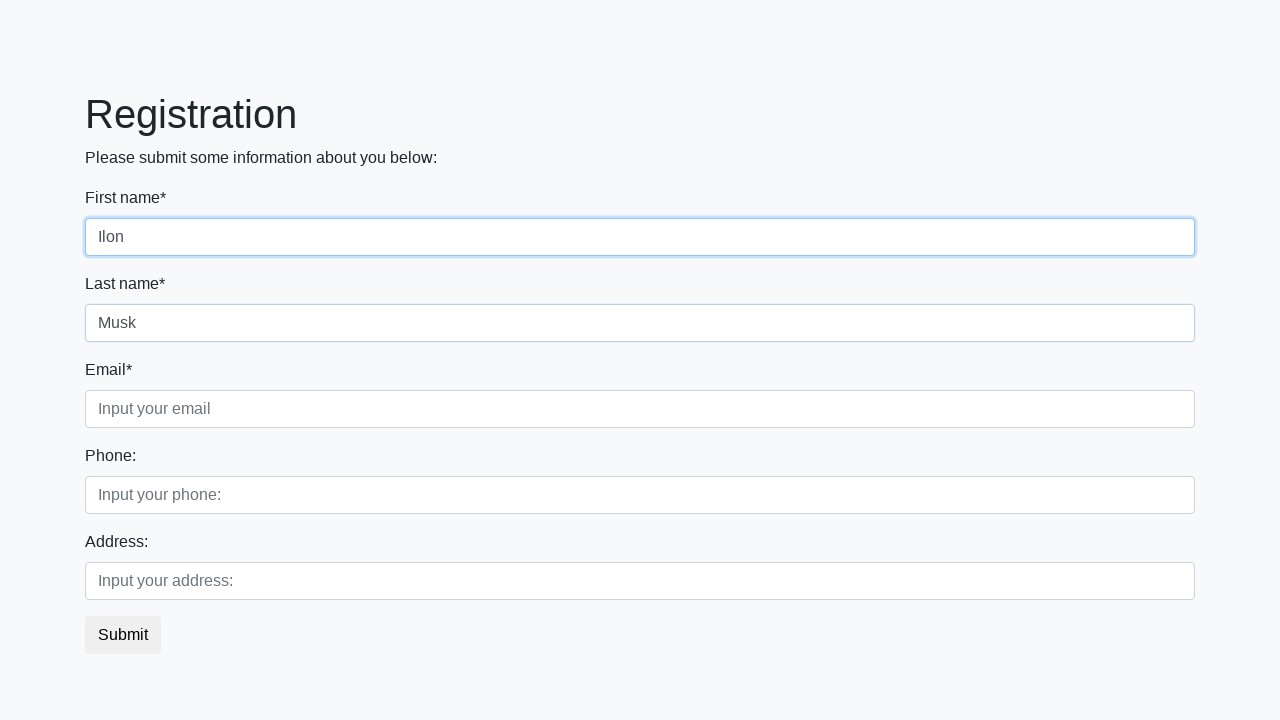

Filled email field with 'smokeweedeveryday' on .first_block .third
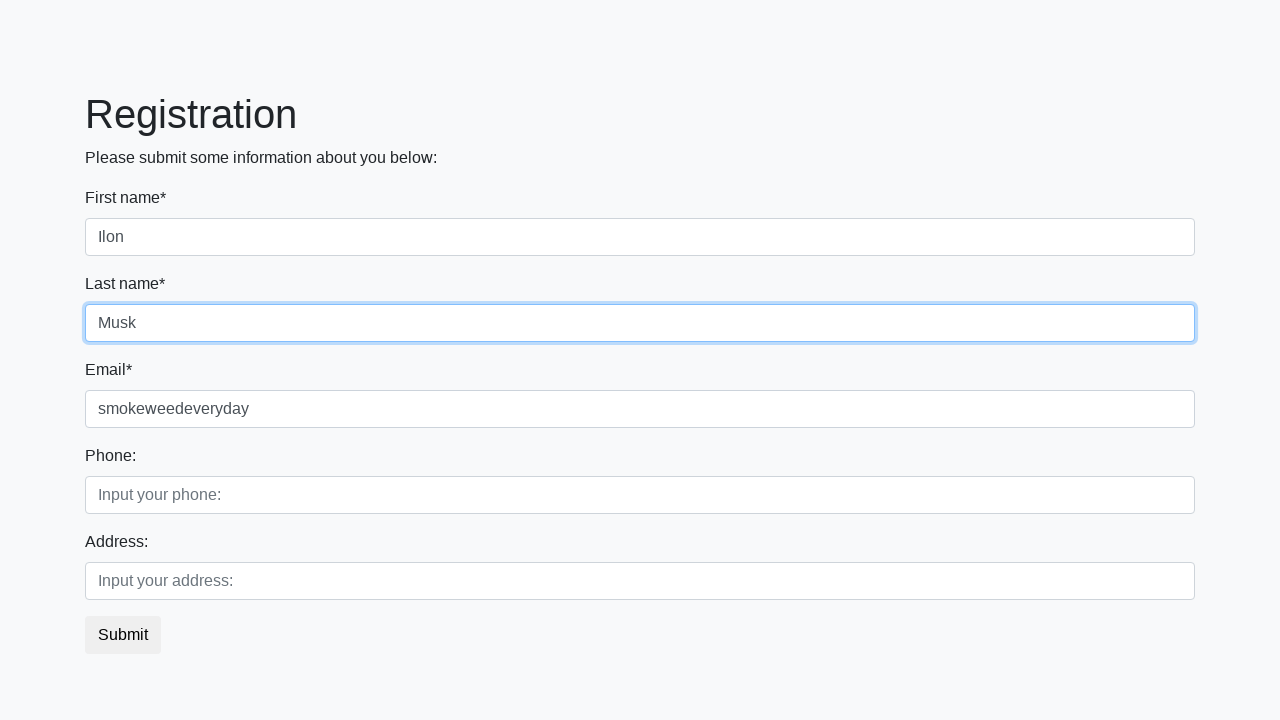

Clicked submit button at (123, 635) on button.btn
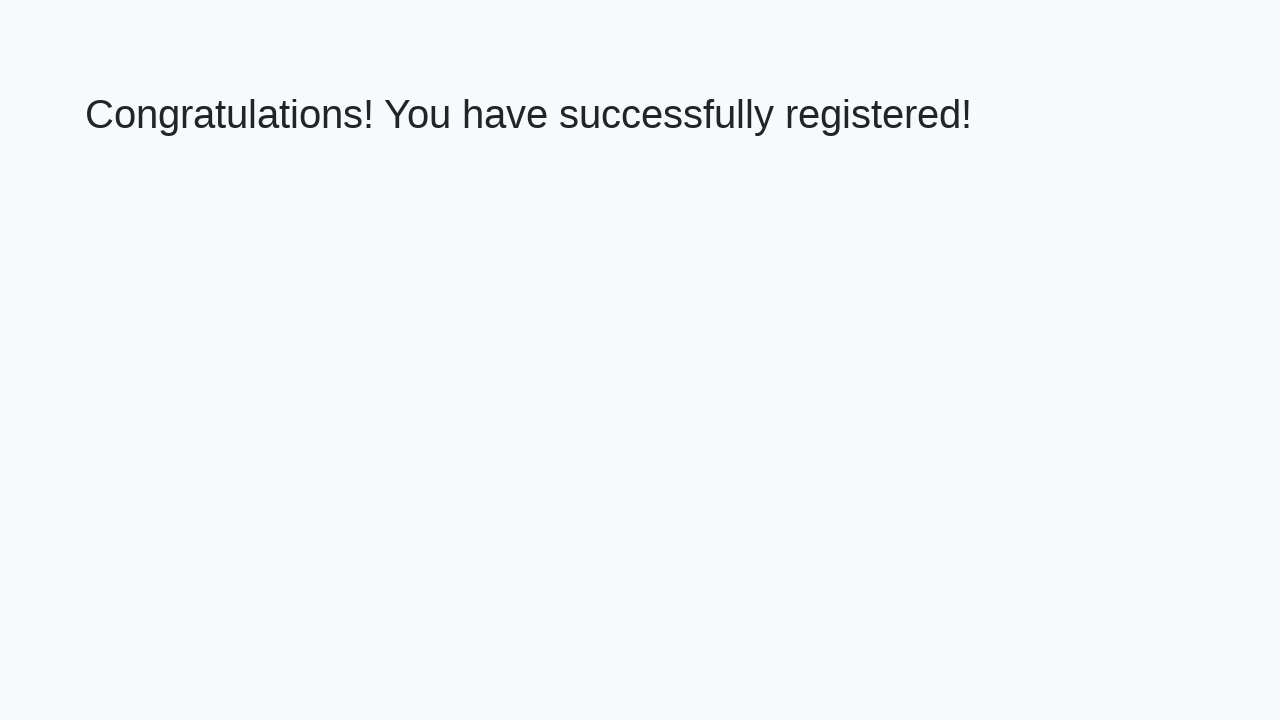

Success message heading loaded
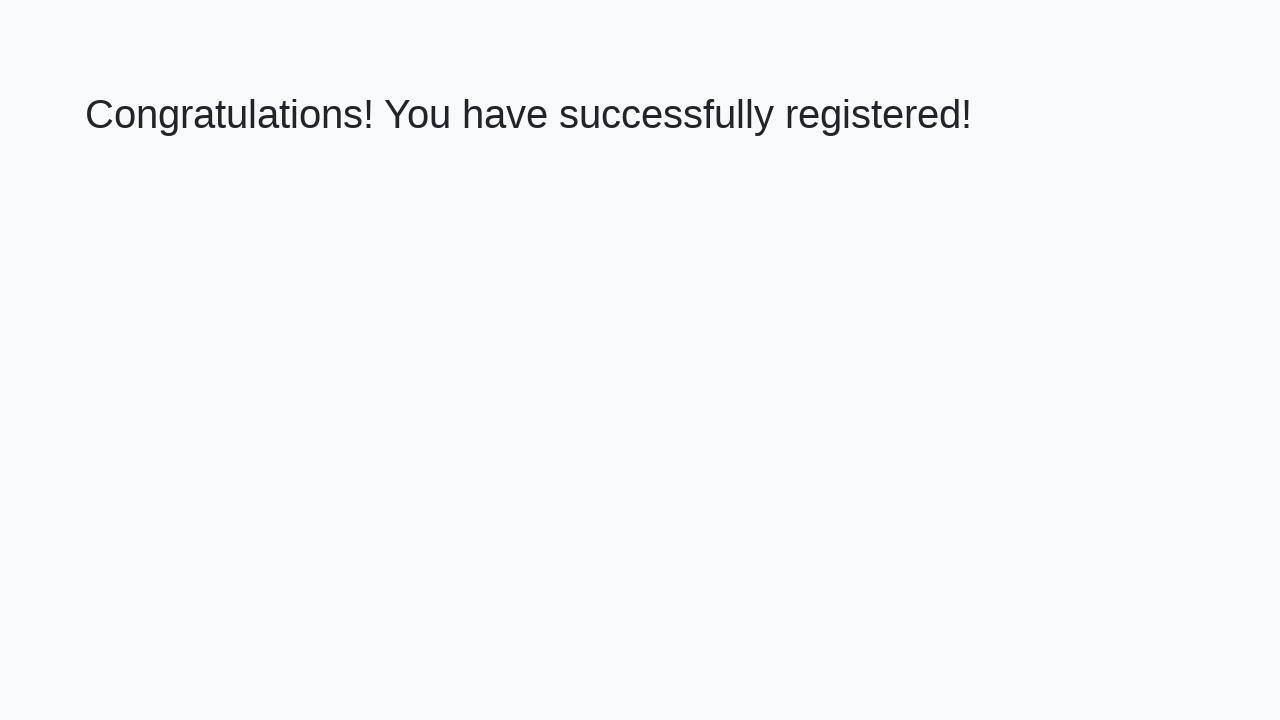

Retrieved success message text
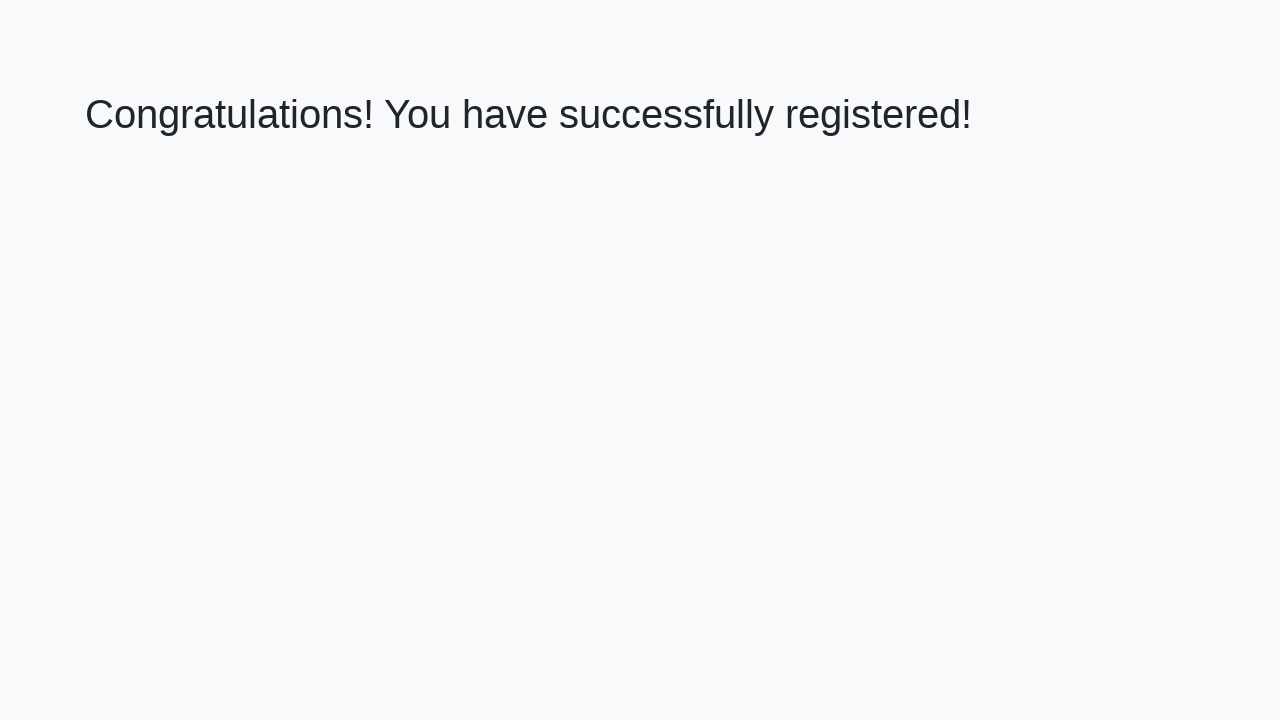

Verified success message: 'Congratulations! You have successfully registered!'
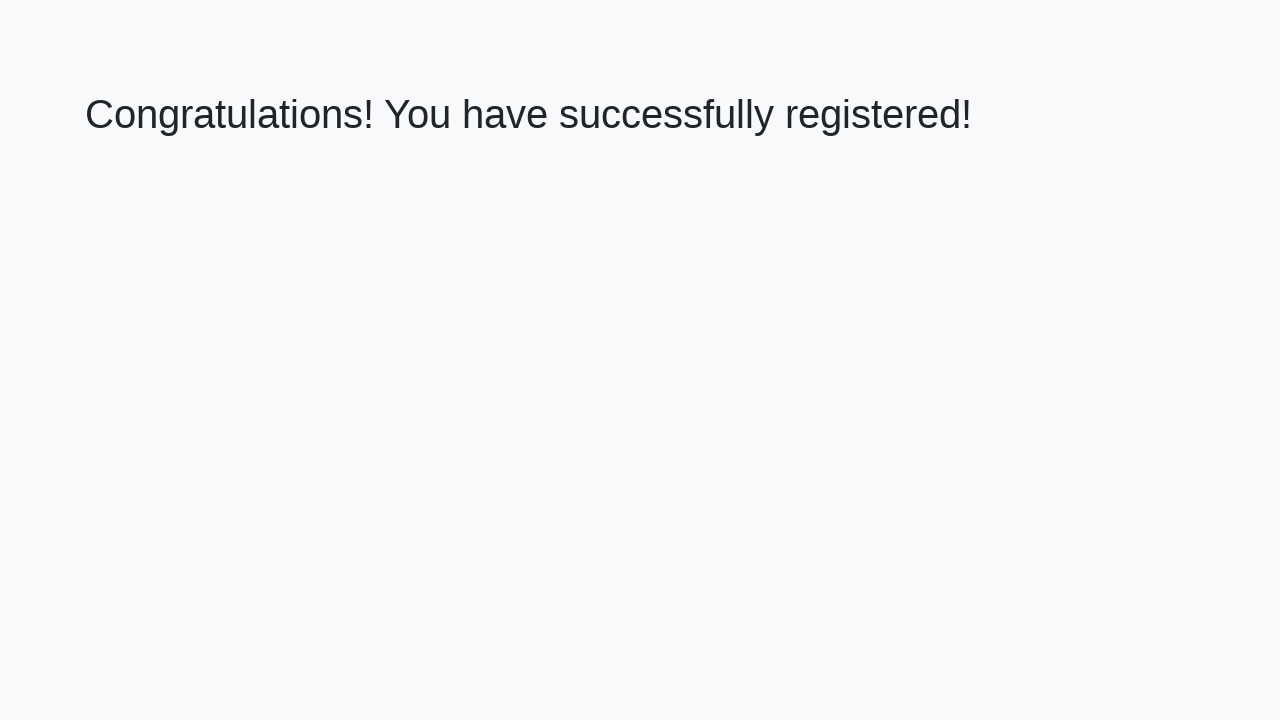

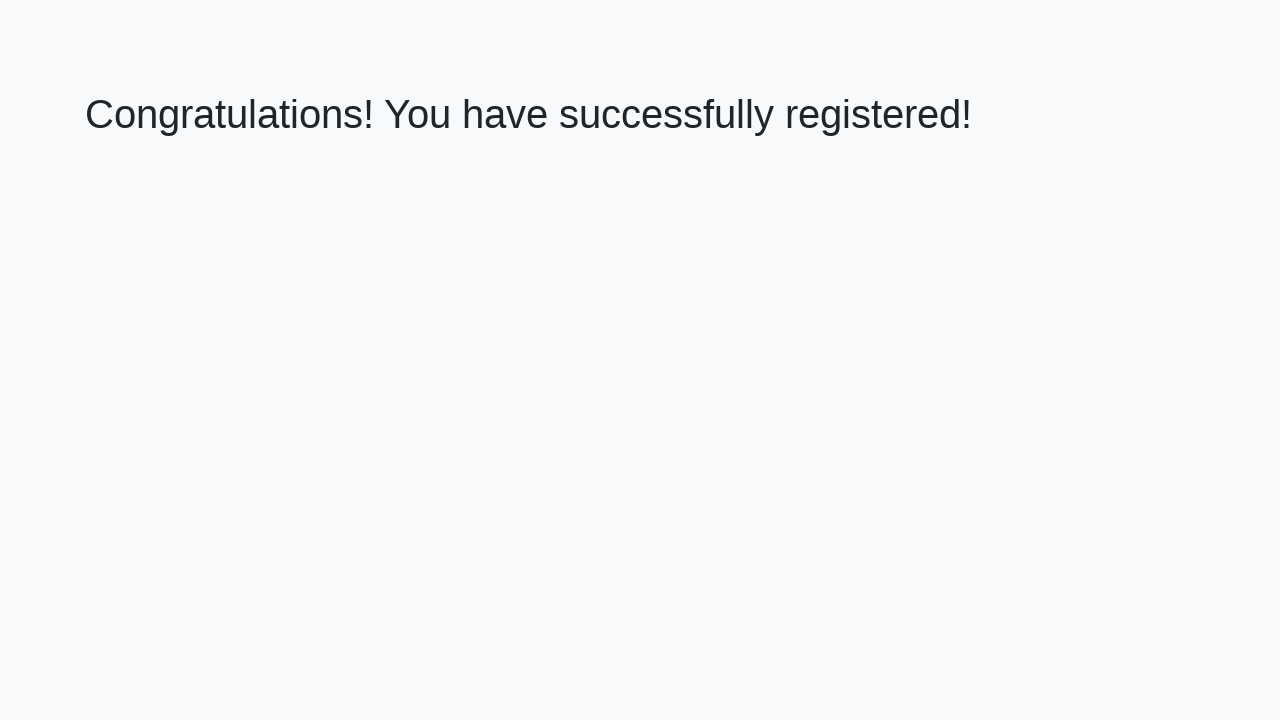